Tests explicit wait functionality by waiting for a button with class "primary" to become visible and then clicking it

Starting URL: https://hatem-hatamleh.github.io/Selenium-html/wait.html

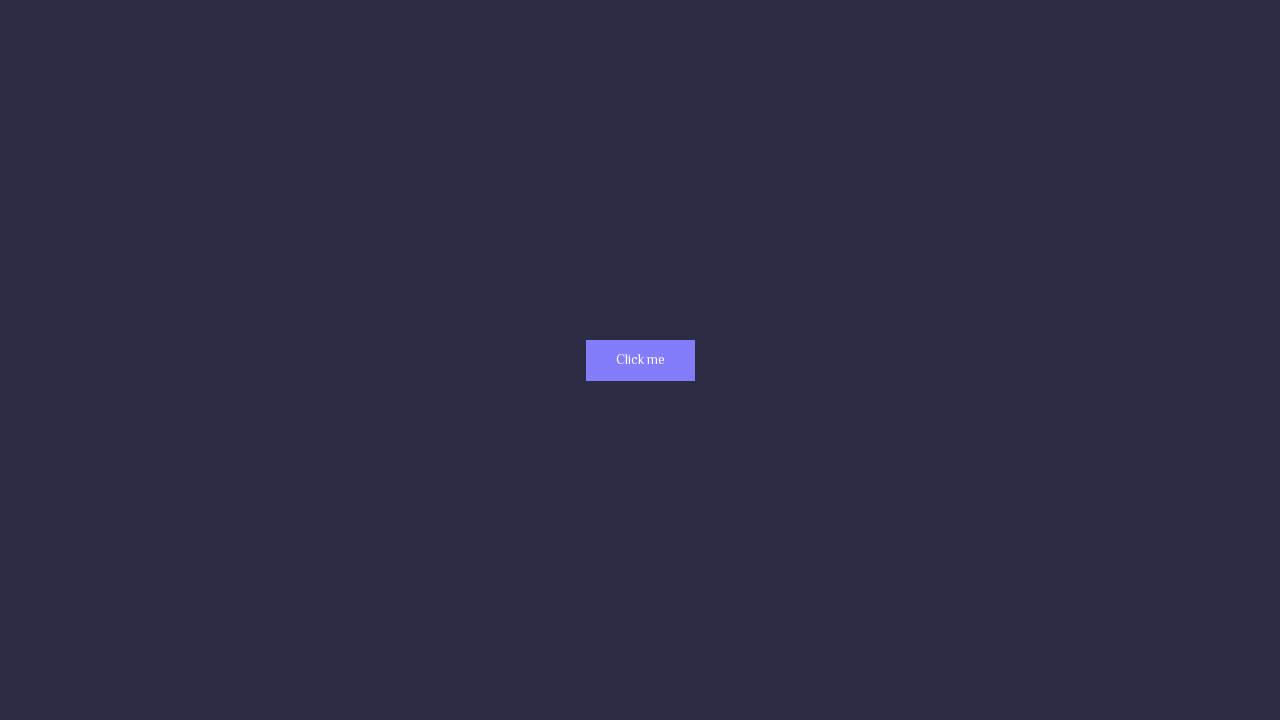

Navigated to wait.html test page
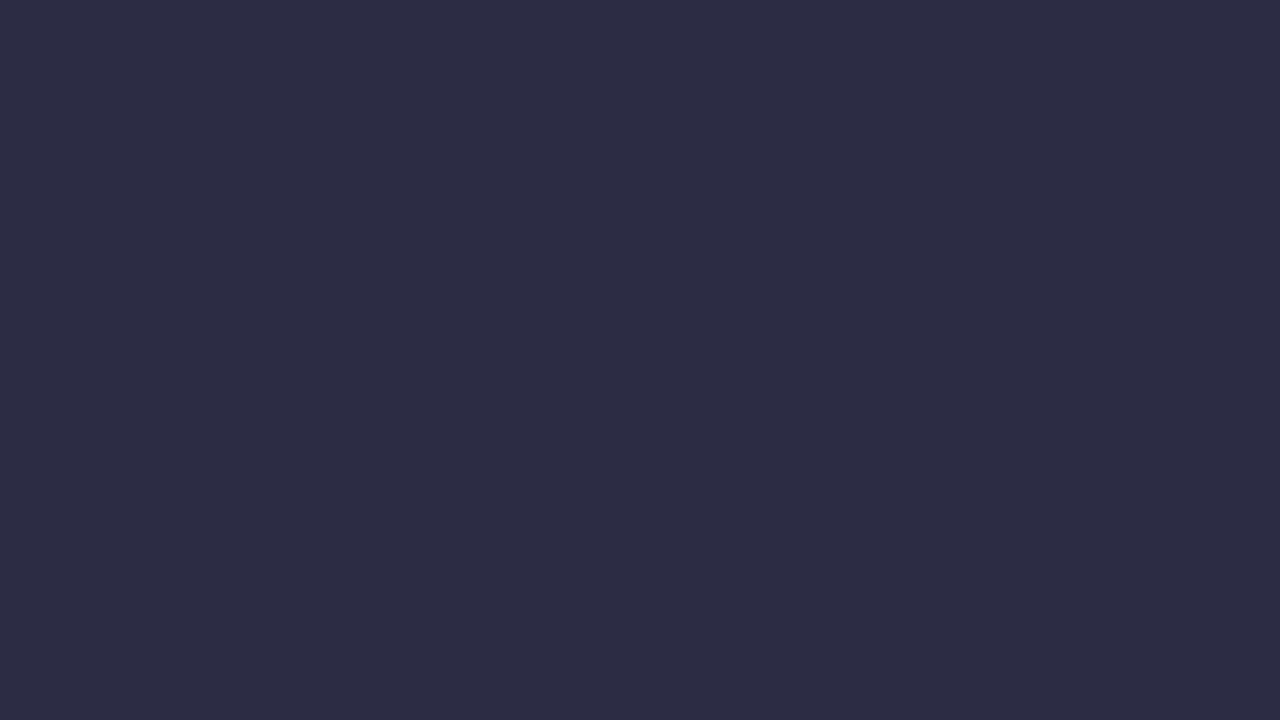

Waited for primary button to become visible
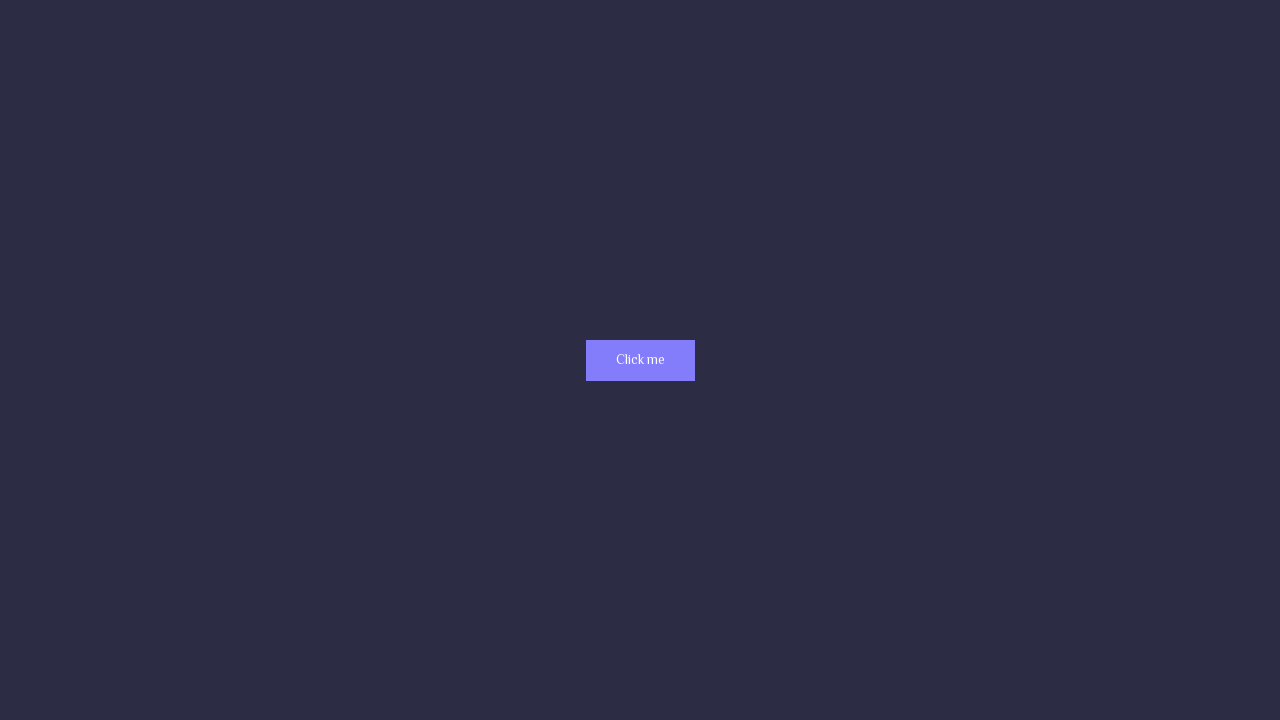

Clicked the primary button at (640, 360) on .primary
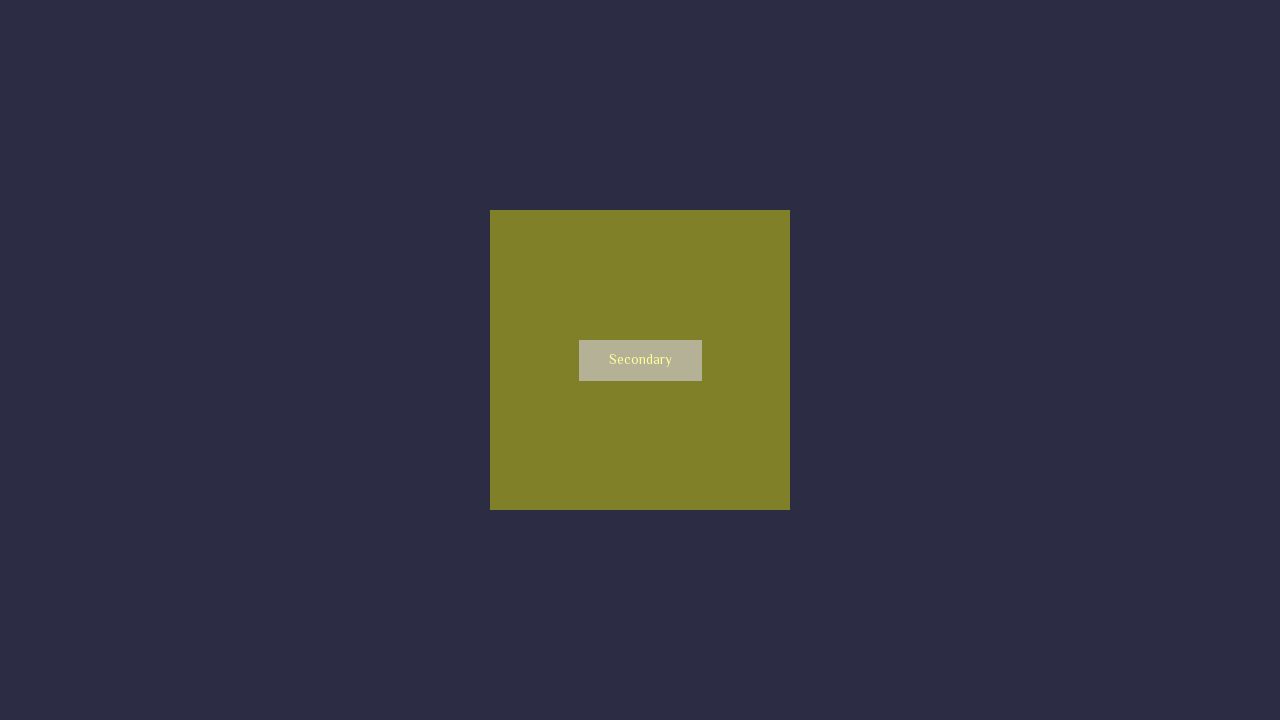

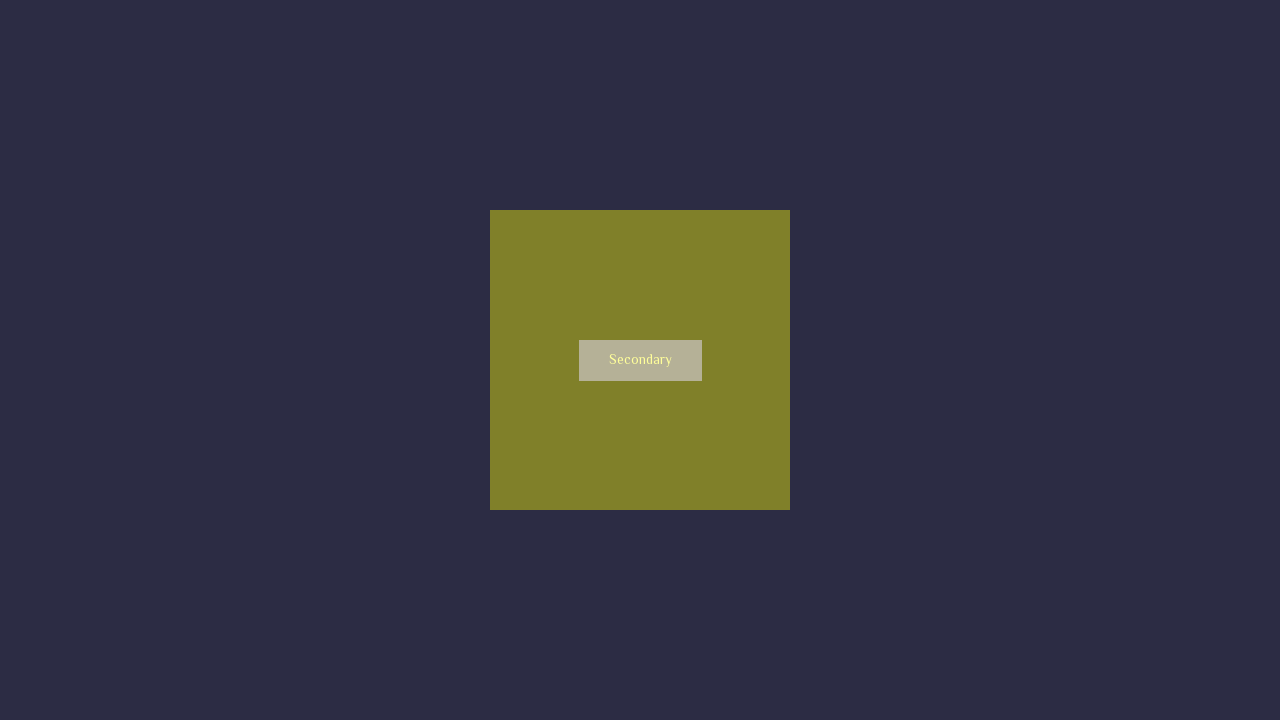